Tests drag and drop functionality by dragging an element from the draggable source to the second drop zone.

Starting URL: https://v1.training-support.net/selenium/drag-drop

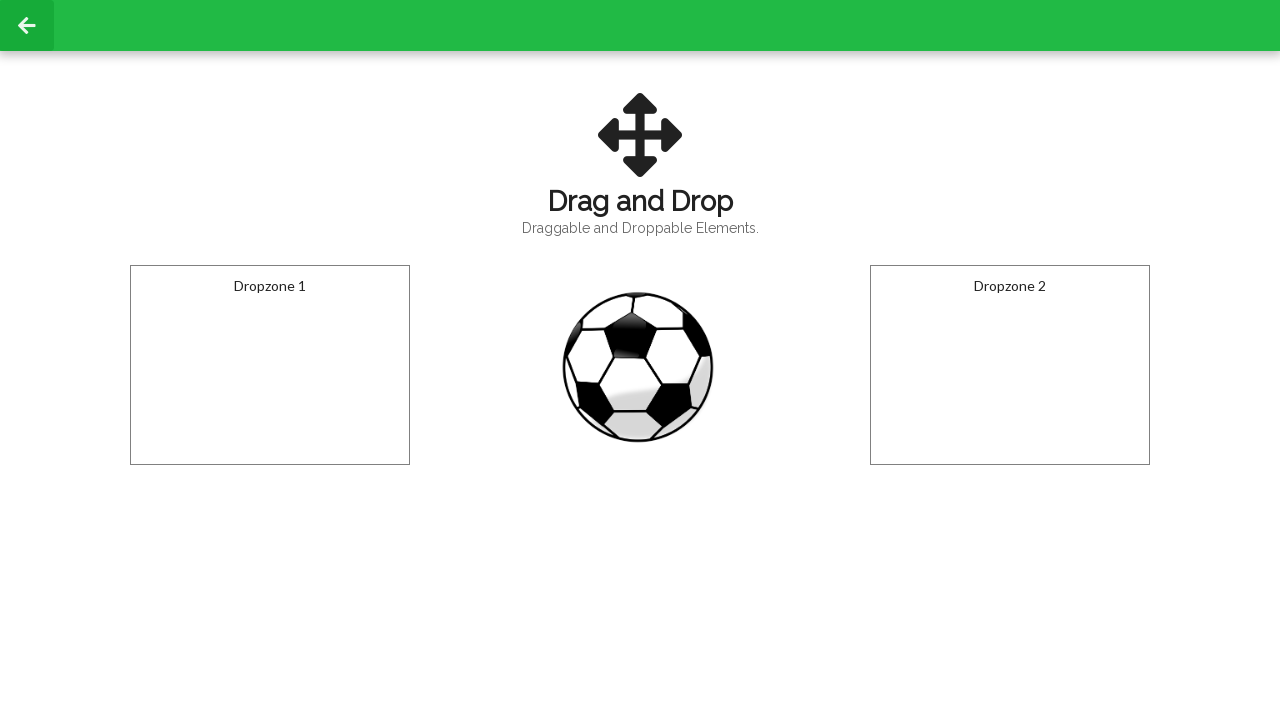

Navigated to drag and drop training page
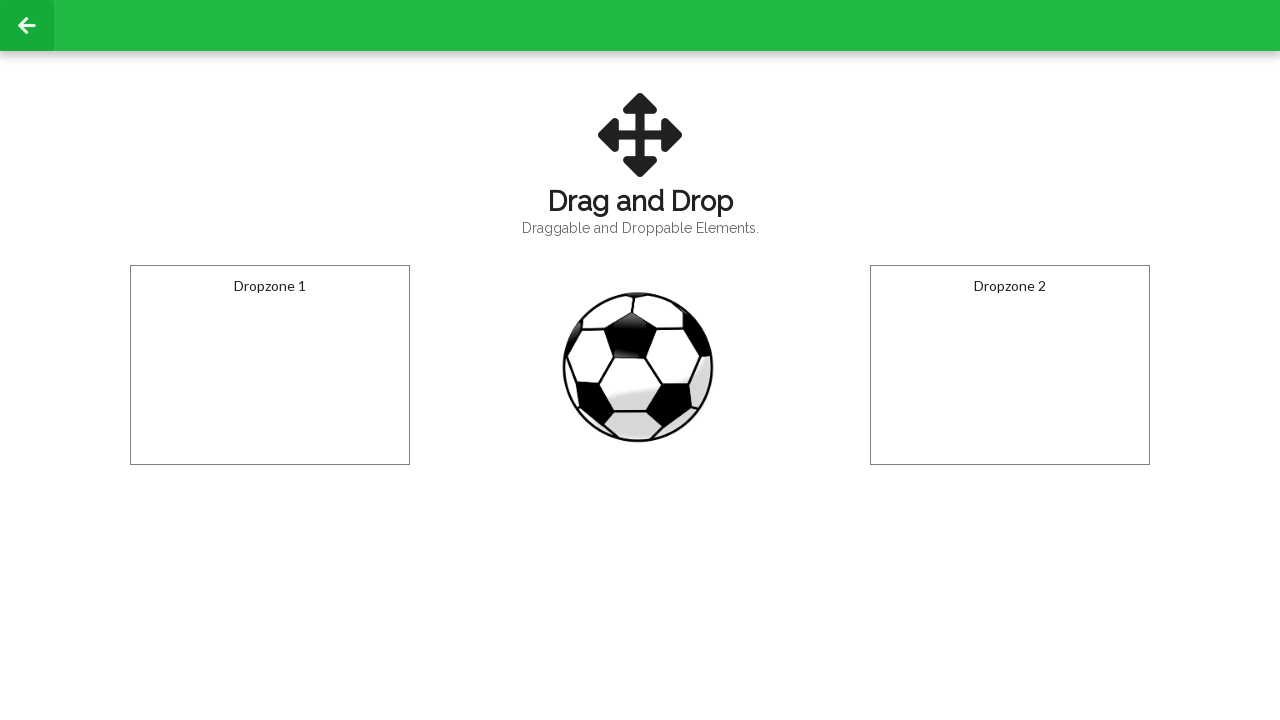

Located draggable element
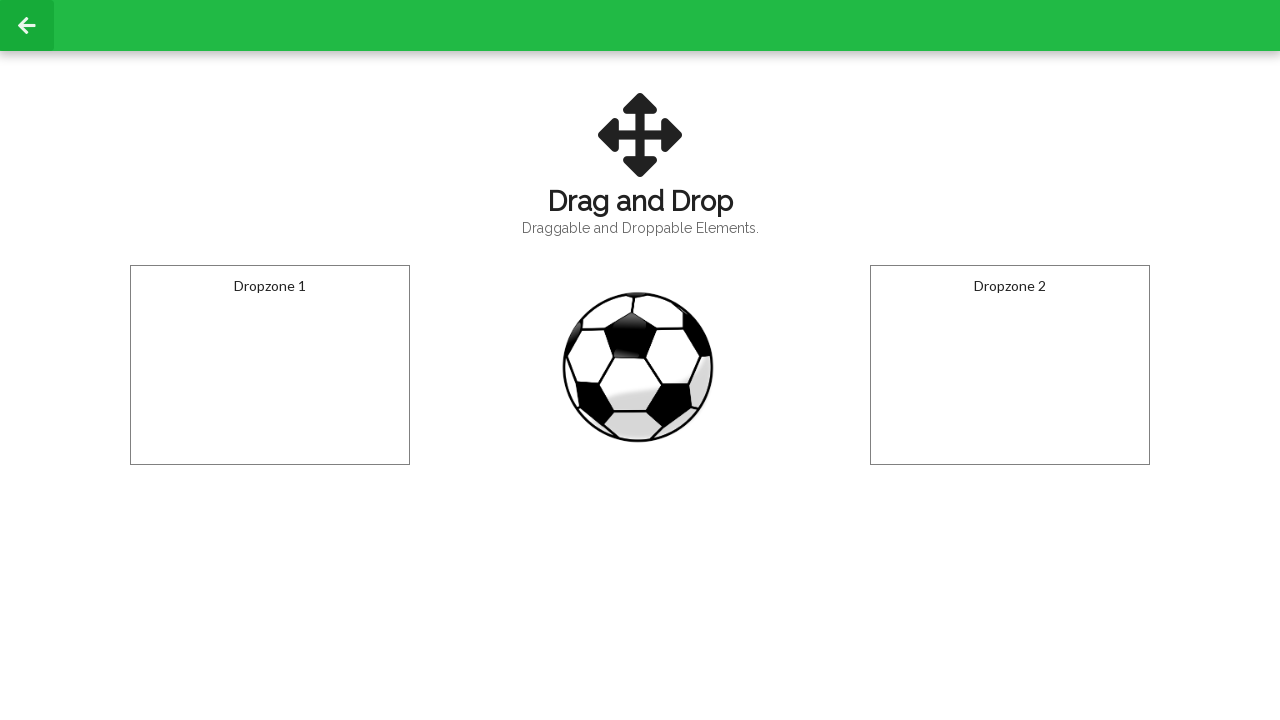

Located second drop zone
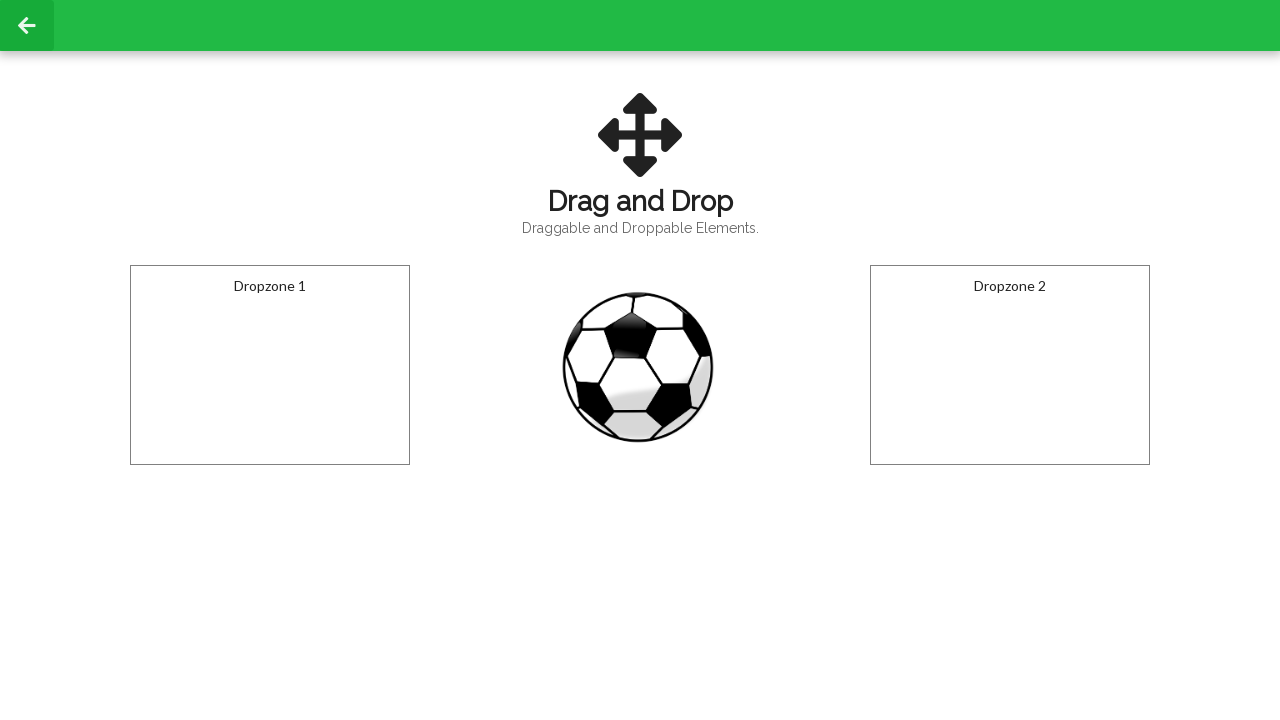

Dragged element from draggable source to second drop zone at (1010, 365)
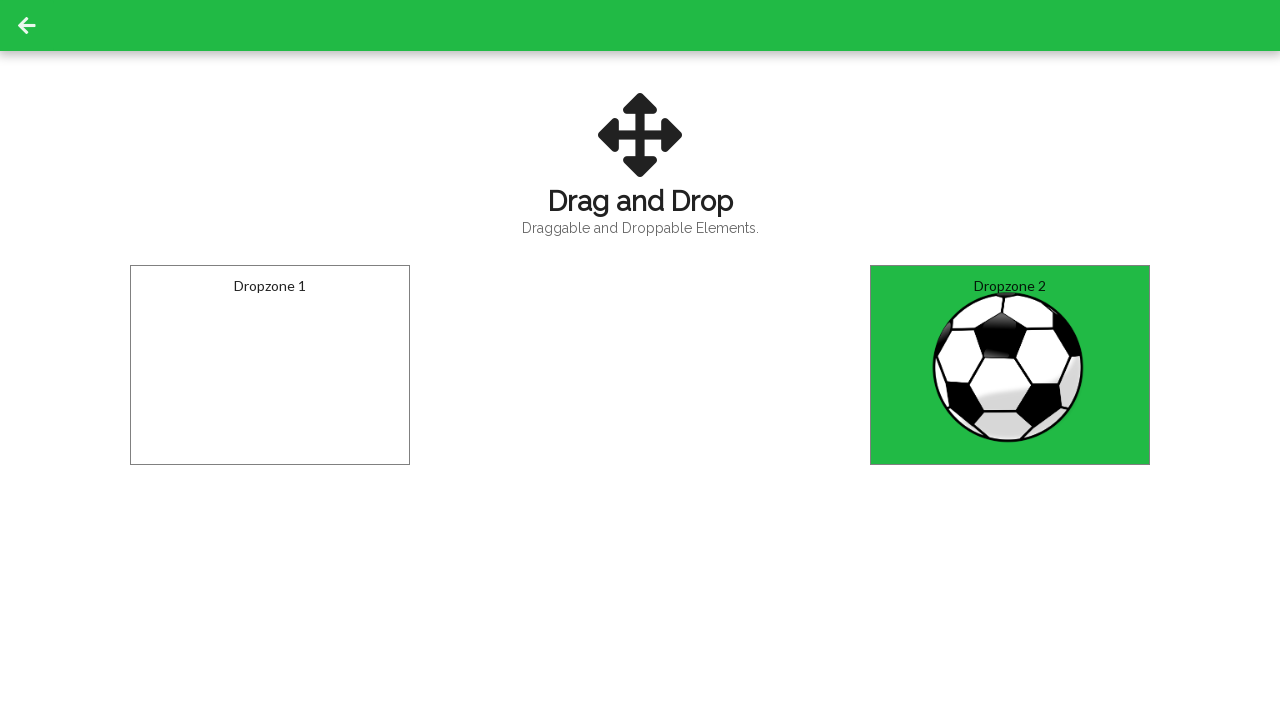

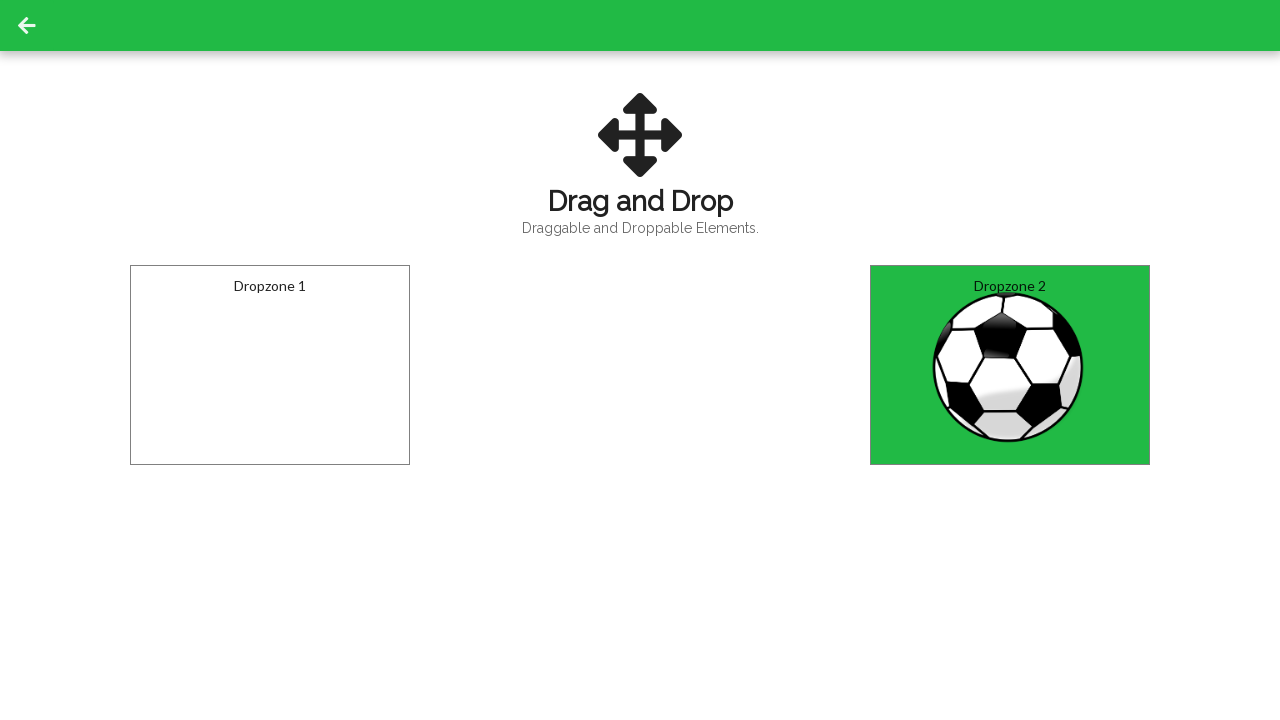